Tests opening and closing a modal dialog on the Modal page

Starting URL: https://formy-project.herokuapp.com/

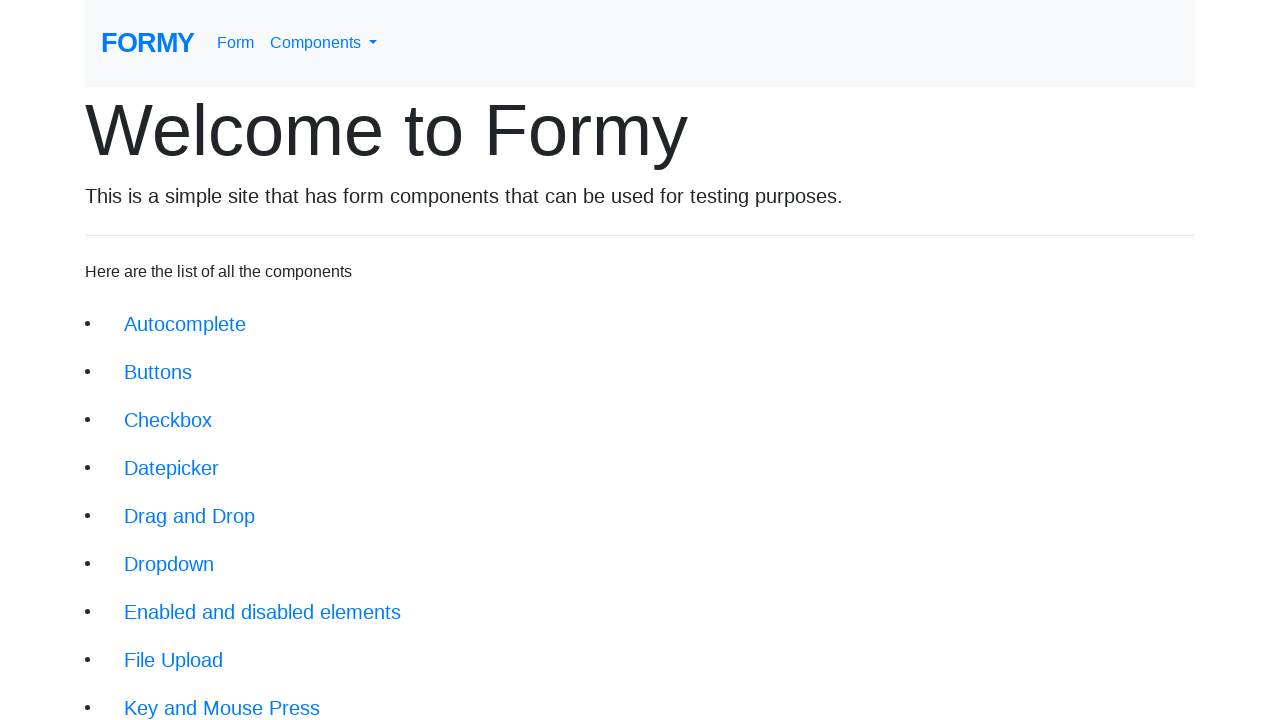

Clicked on Modal link at (151, 504) on xpath=//li/a[@href='/modal']
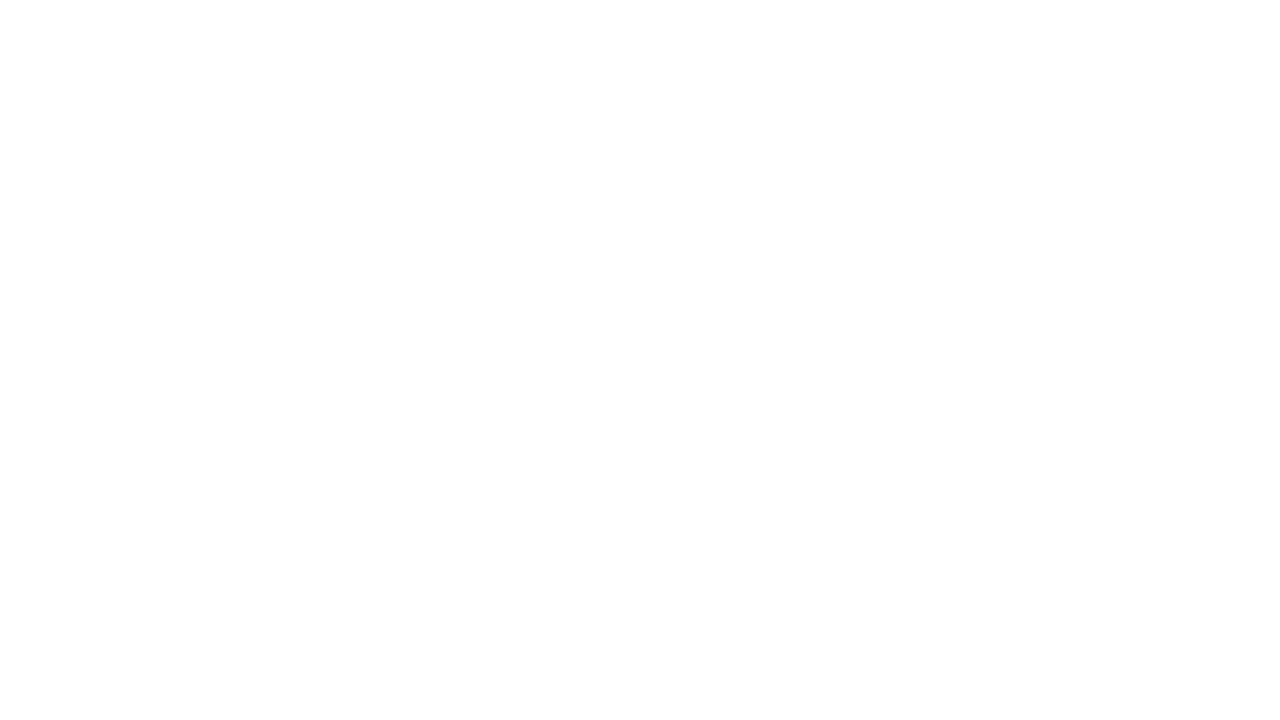

Clicked button to open modal dialog at (142, 186) on xpath=//form/button[@type='button']
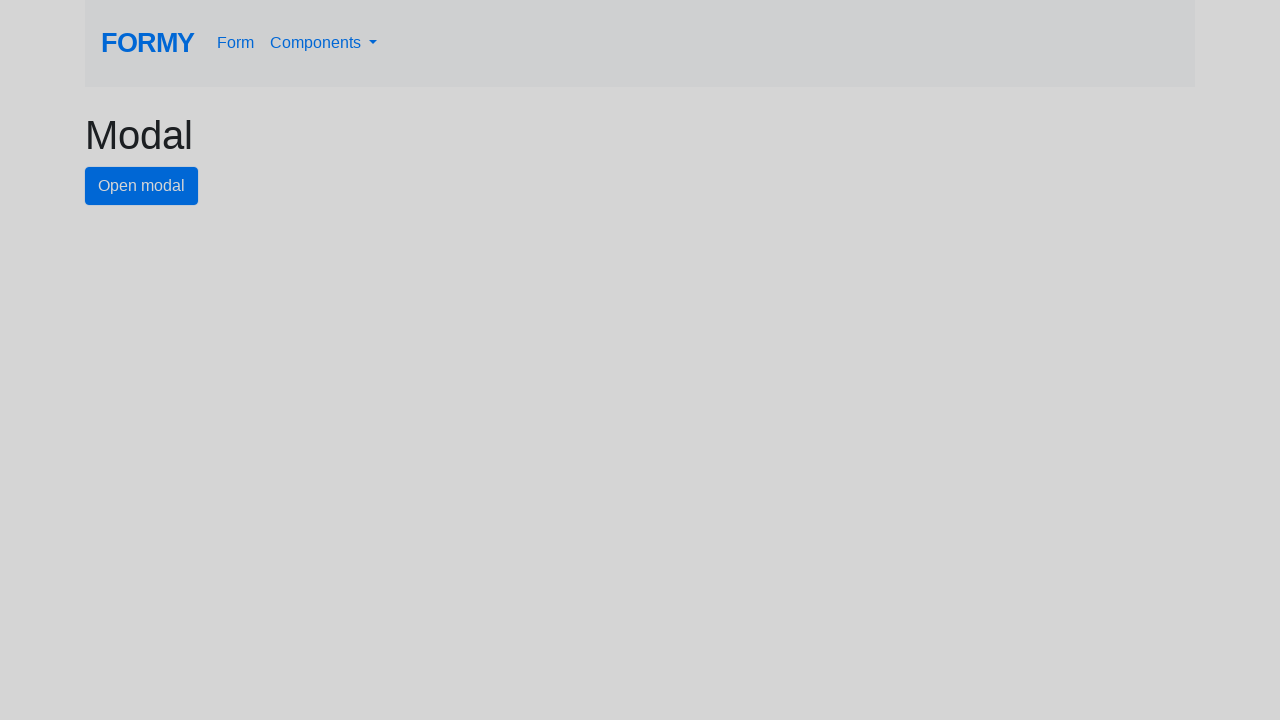

Clicked close button in modal at (782, 184) on #close-button
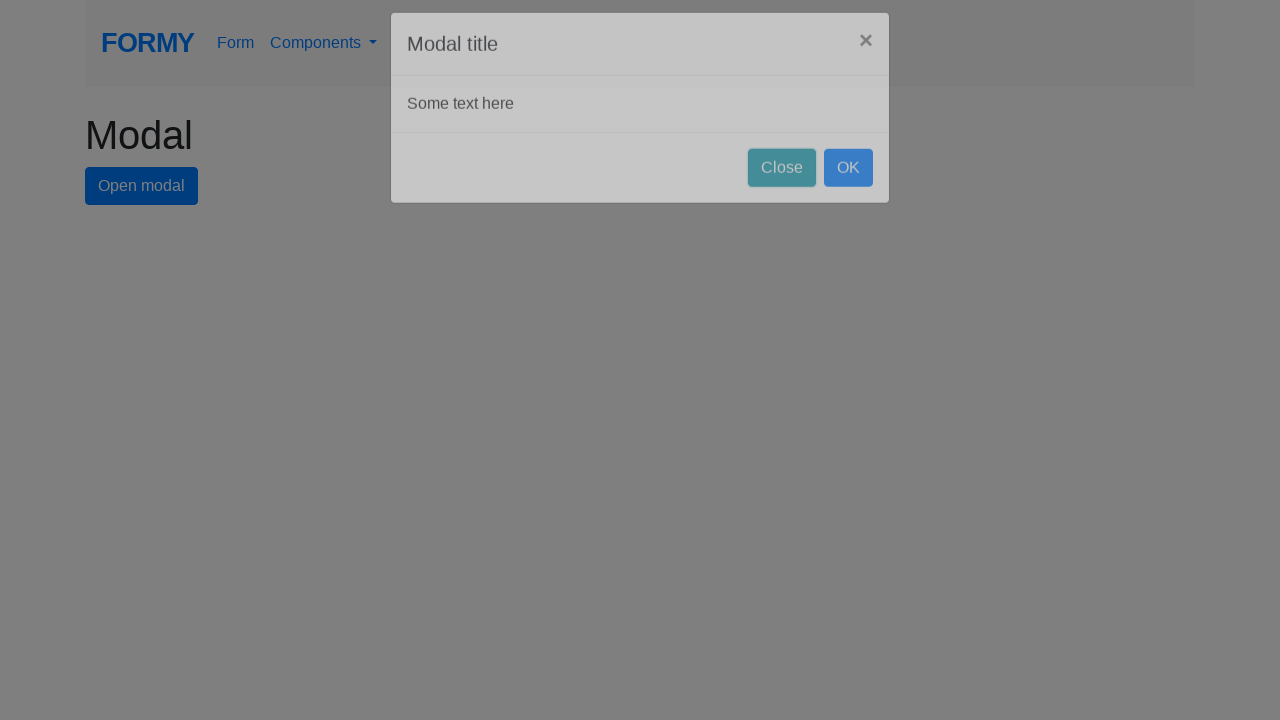

Verified we're back on Modal page - modal closed successfully
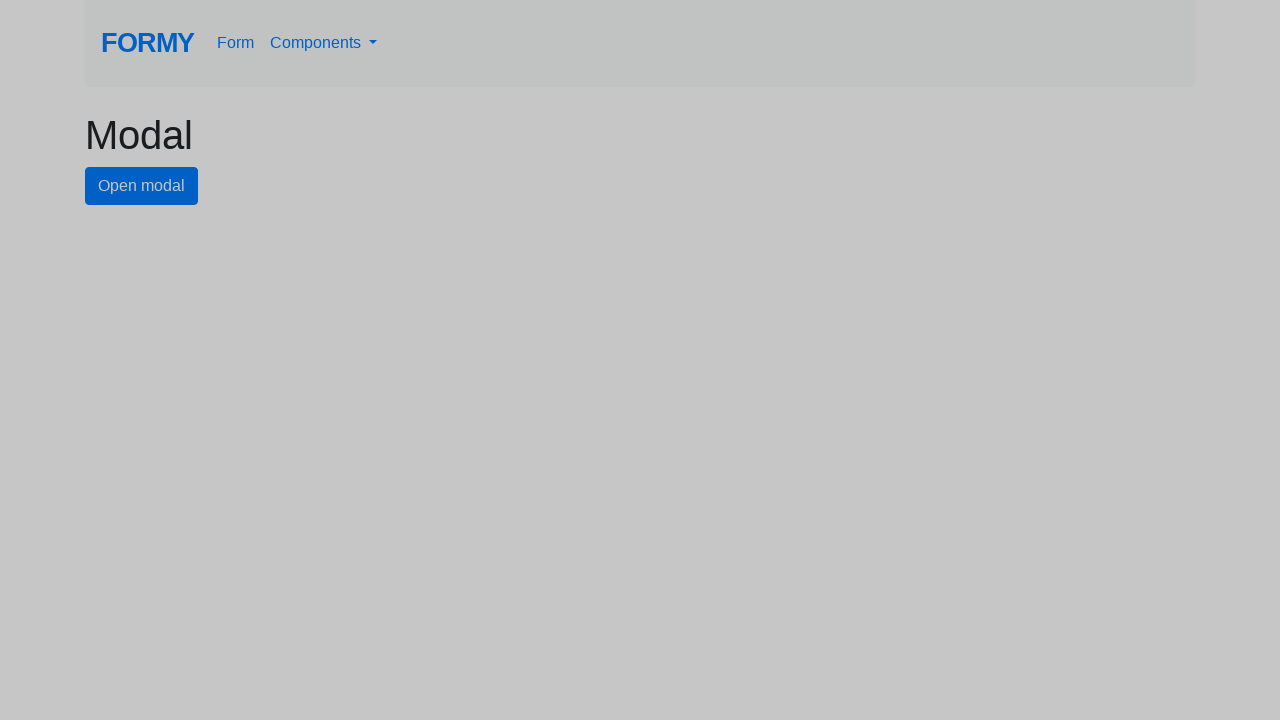

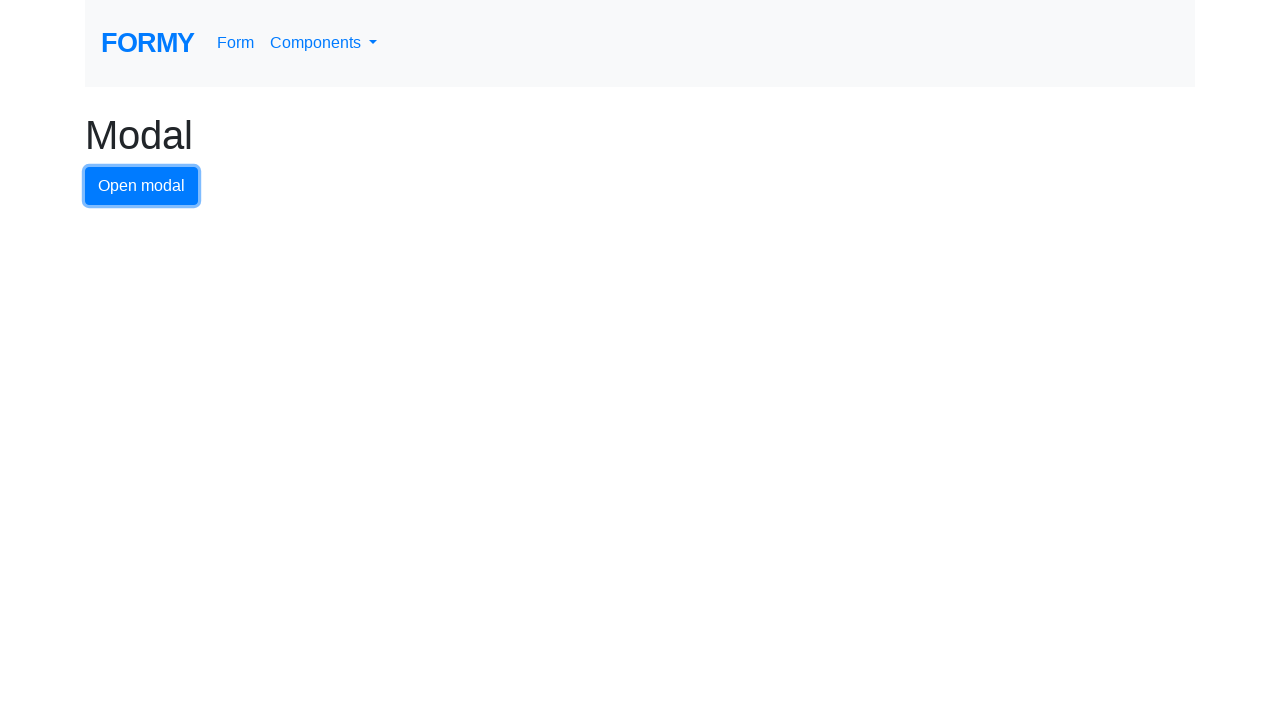